Tests that a todo item is removed when edited to an empty string

Starting URL: https://demo.playwright.dev/todomvc

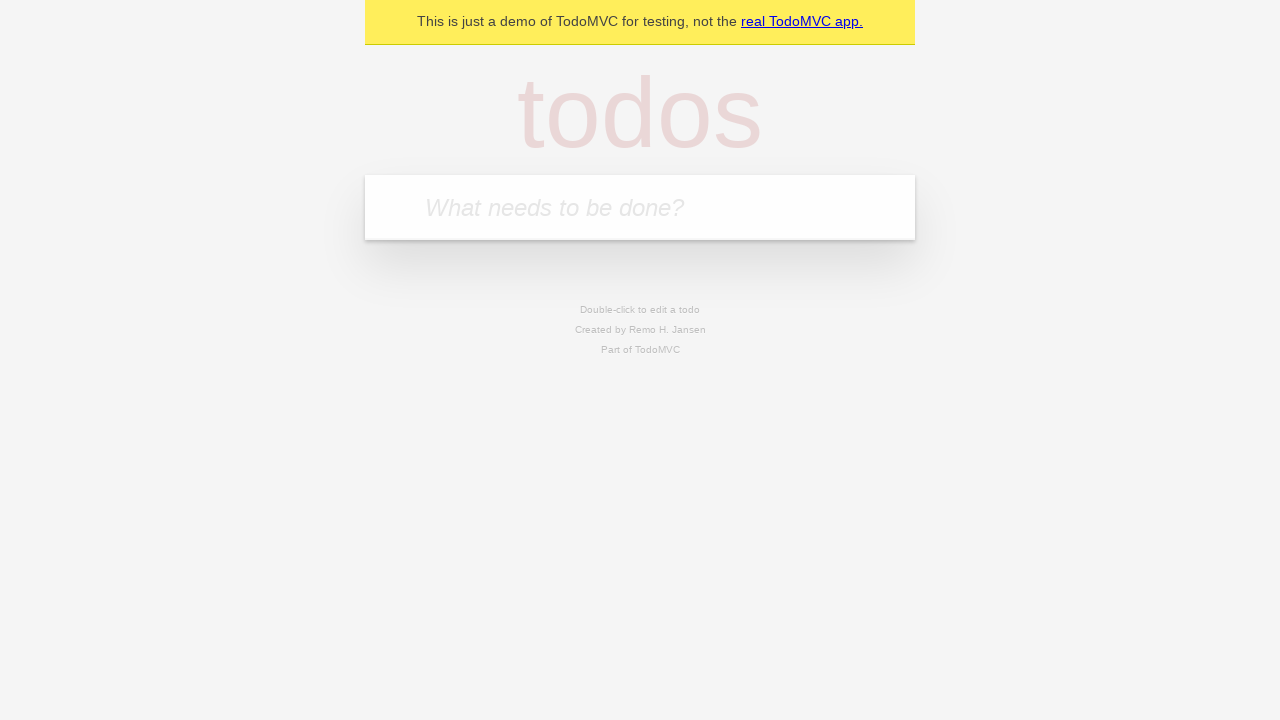

Filled todo input with 'buy some cheese' on internal:attr=[placeholder="What needs to be done?"i]
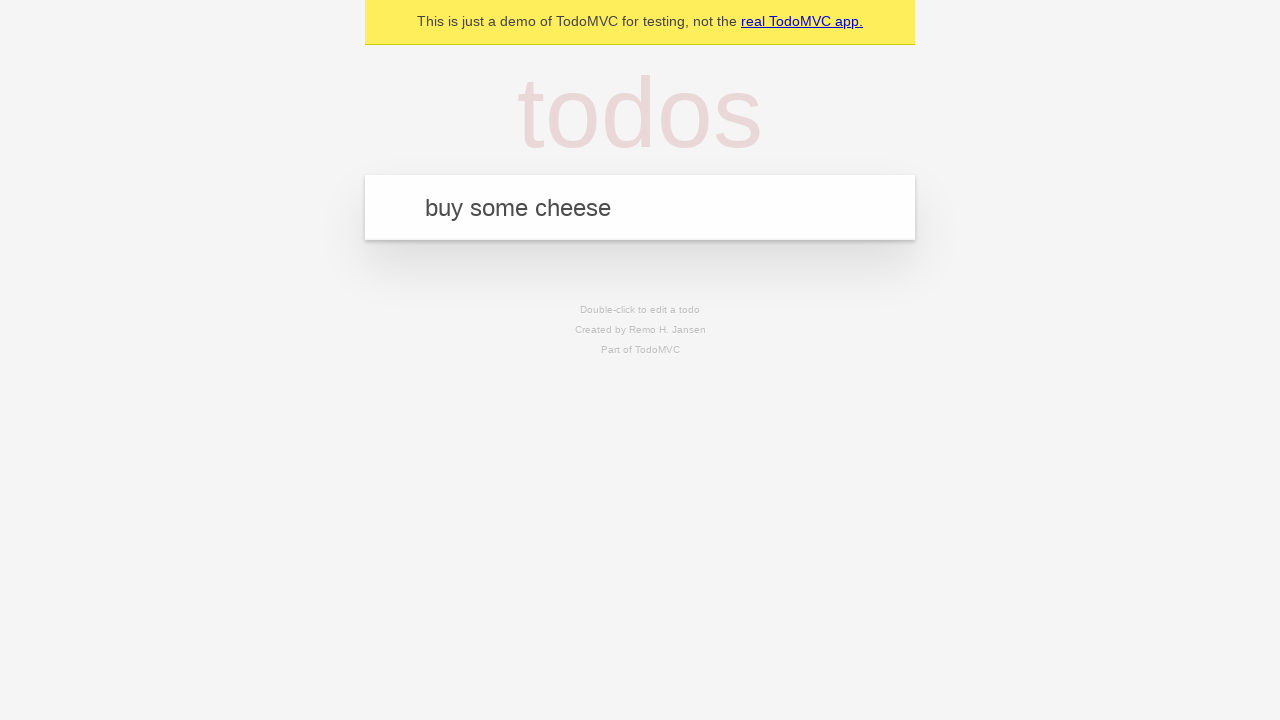

Pressed Enter to add first todo item on internal:attr=[placeholder="What needs to be done?"i]
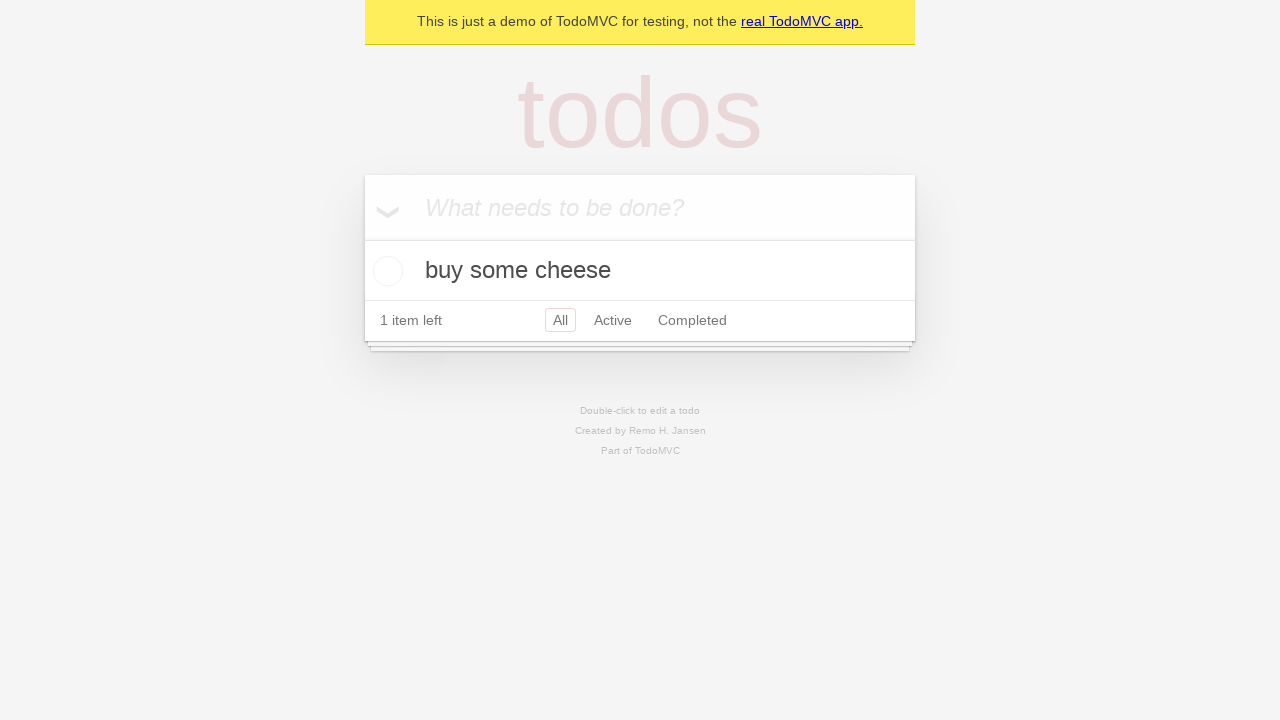

Filled todo input with 'feed the cat' on internal:attr=[placeholder="What needs to be done?"i]
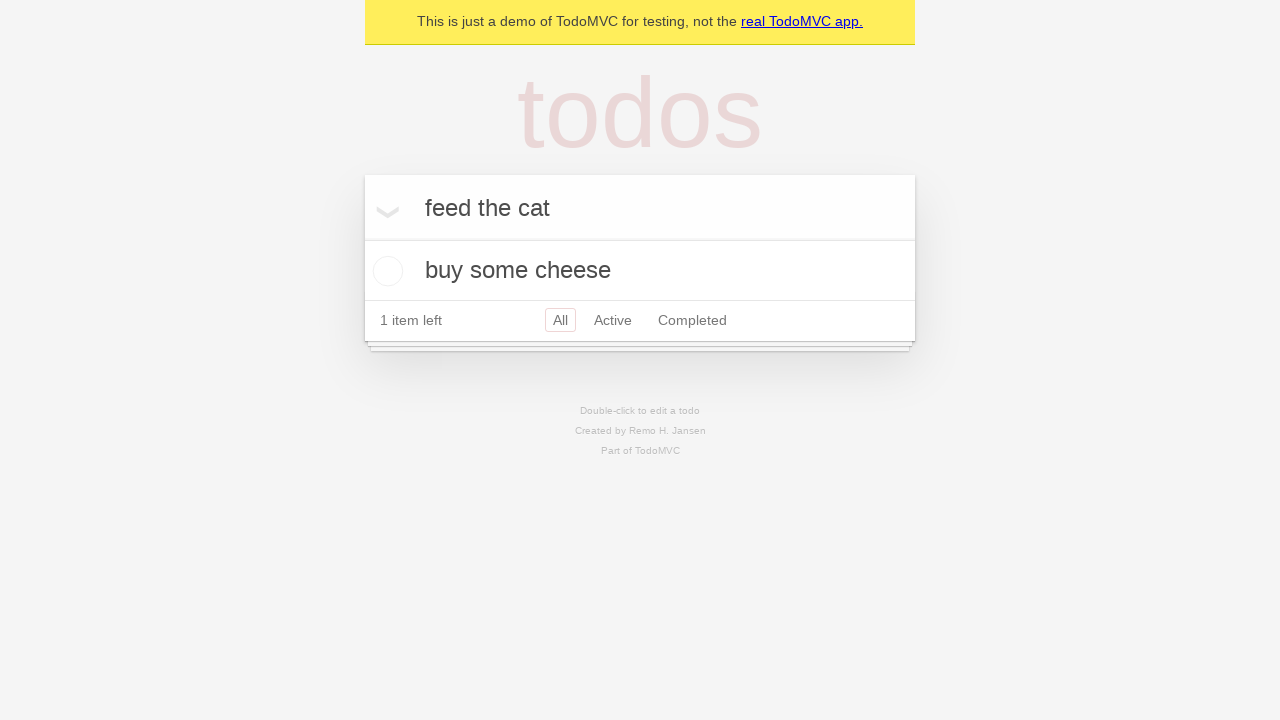

Pressed Enter to add second todo item on internal:attr=[placeholder="What needs to be done?"i]
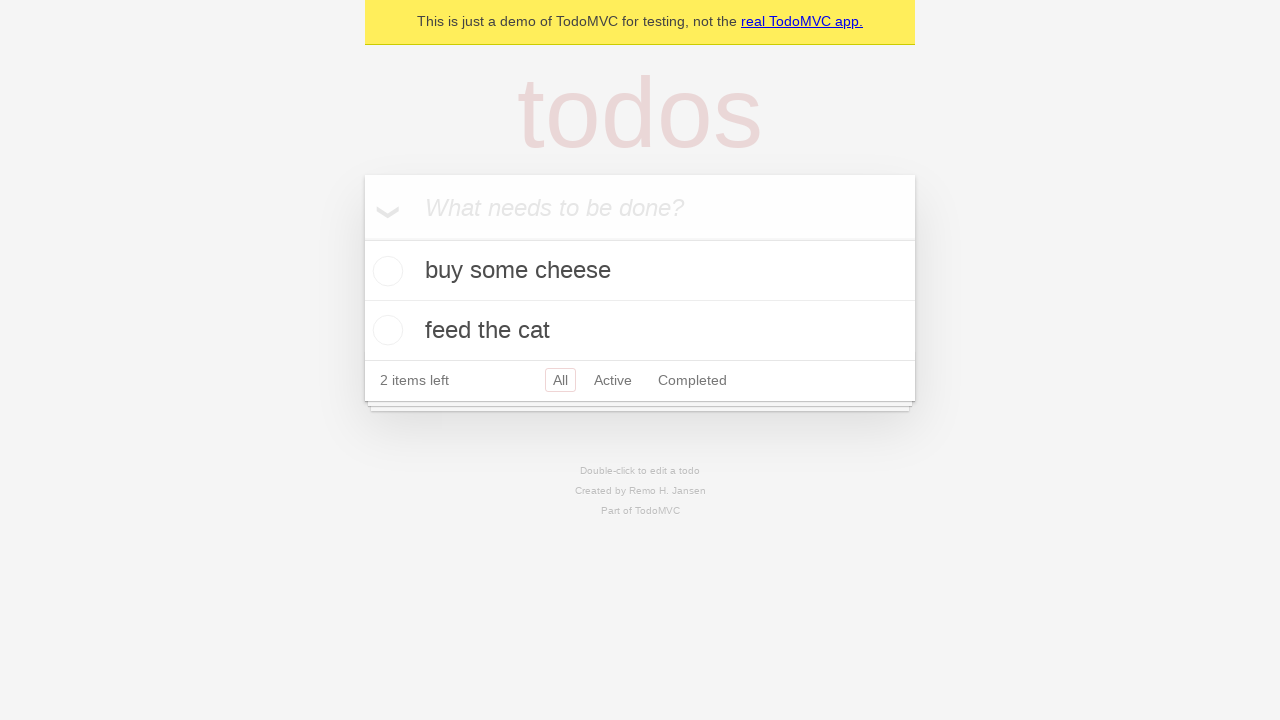

Filled todo input with 'book a doctors appointment' on internal:attr=[placeholder="What needs to be done?"i]
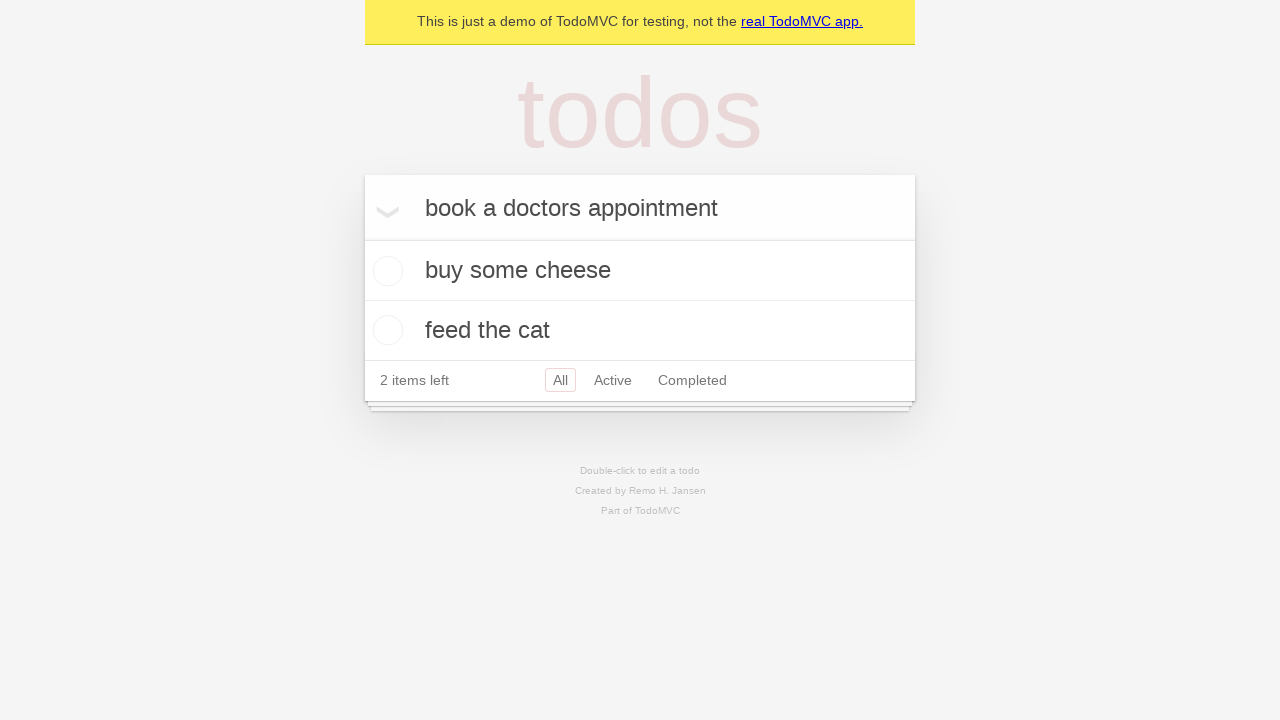

Pressed Enter to add third todo item on internal:attr=[placeholder="What needs to be done?"i]
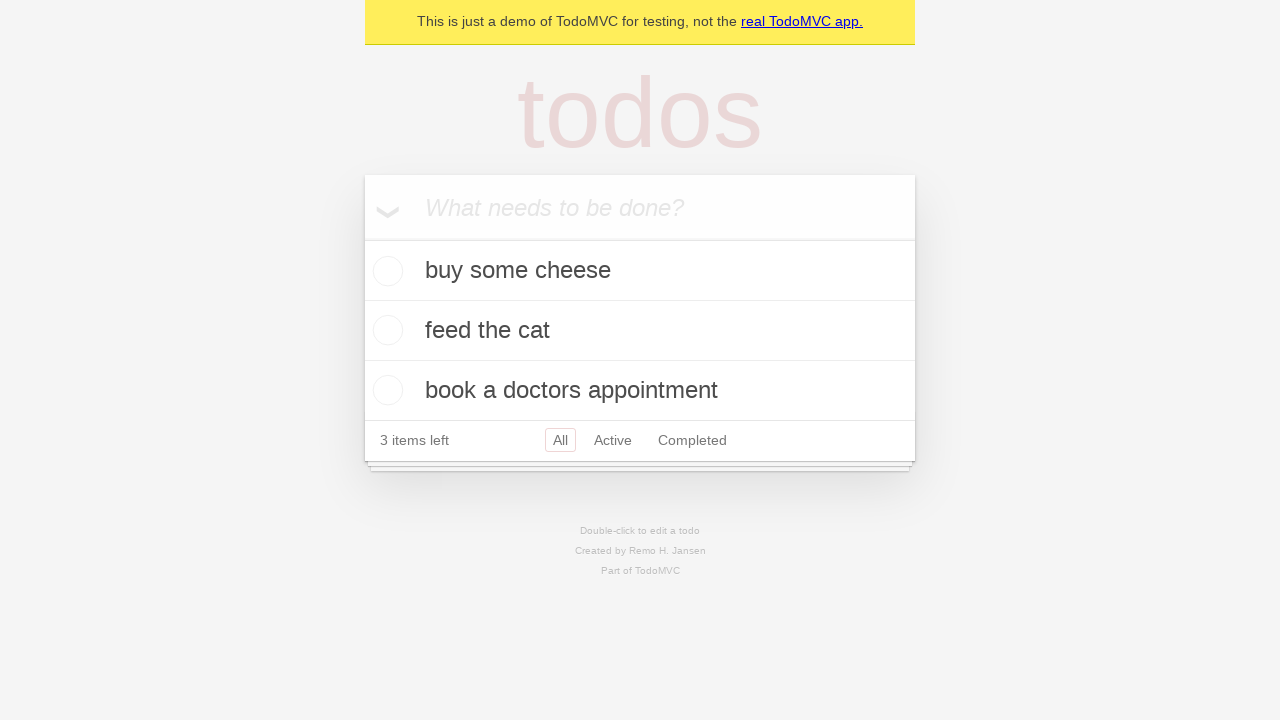

All three todo items loaded on page
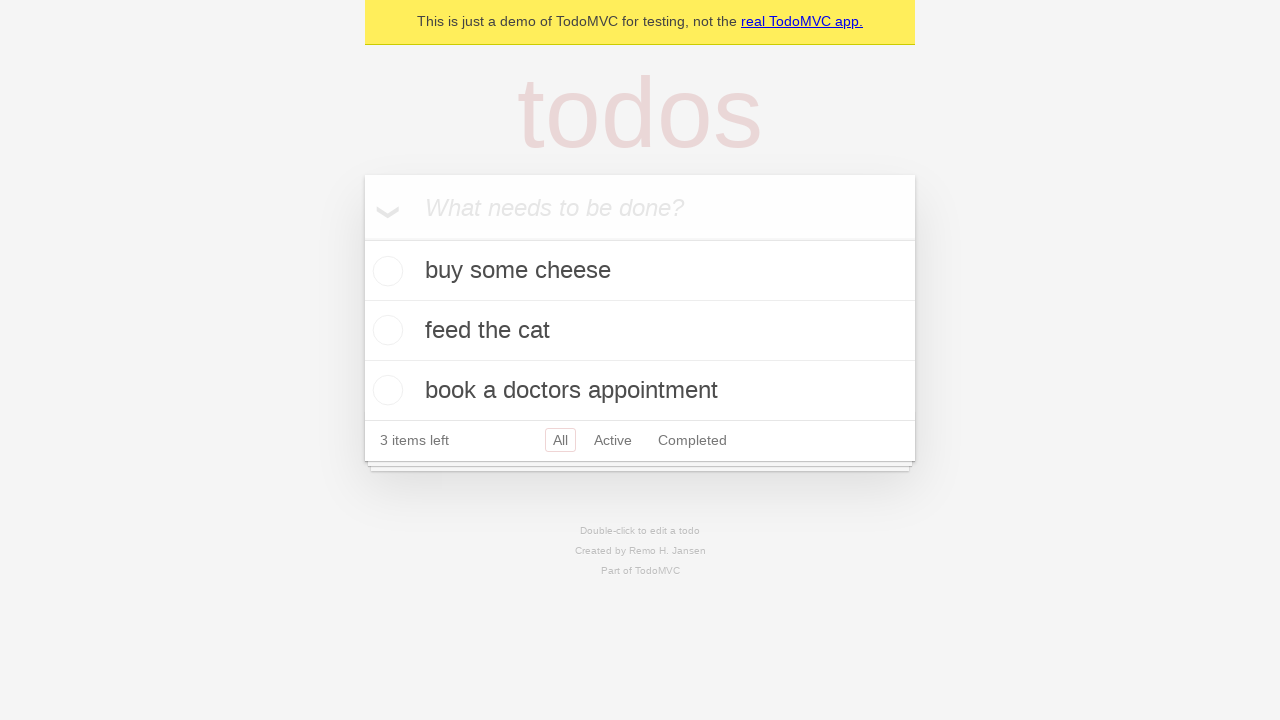

Double-clicked second todo item to enter edit mode at (640, 331) on internal:testid=[data-testid="todo-item"s] >> nth=1
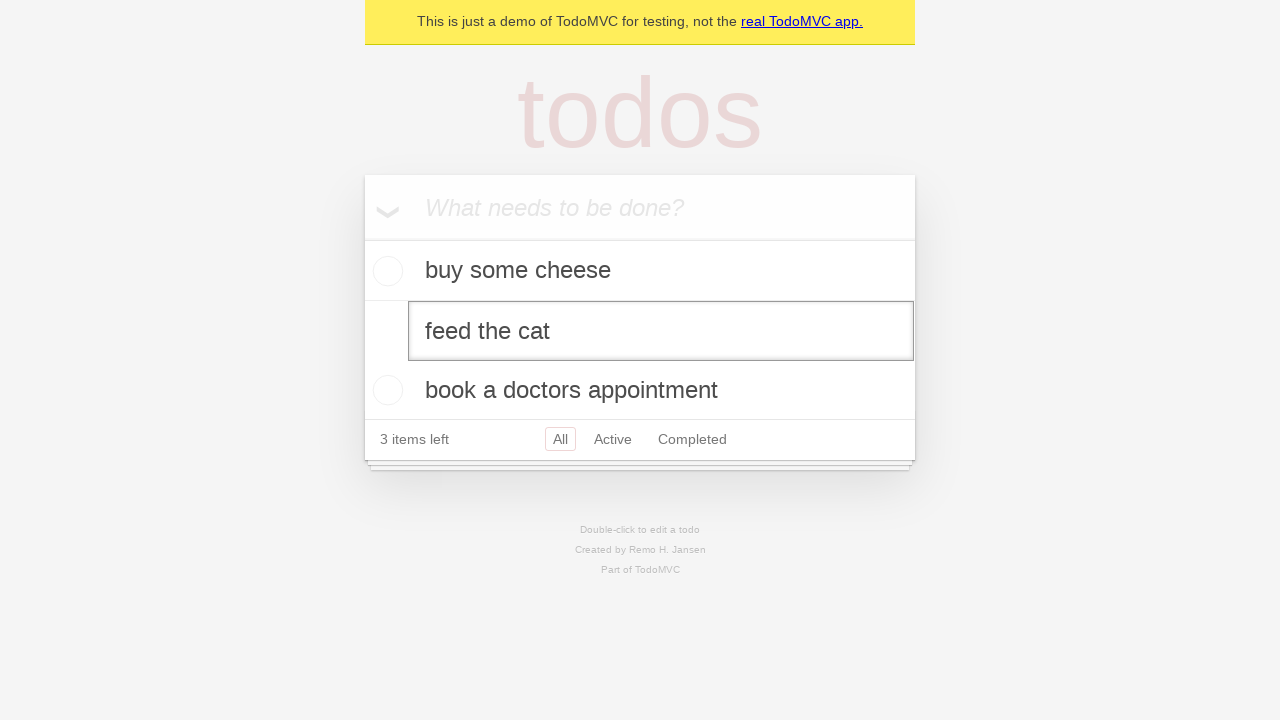

Cleared text in edit field to empty string on internal:testid=[data-testid="todo-item"s] >> nth=1 >> internal:role=textbox[nam
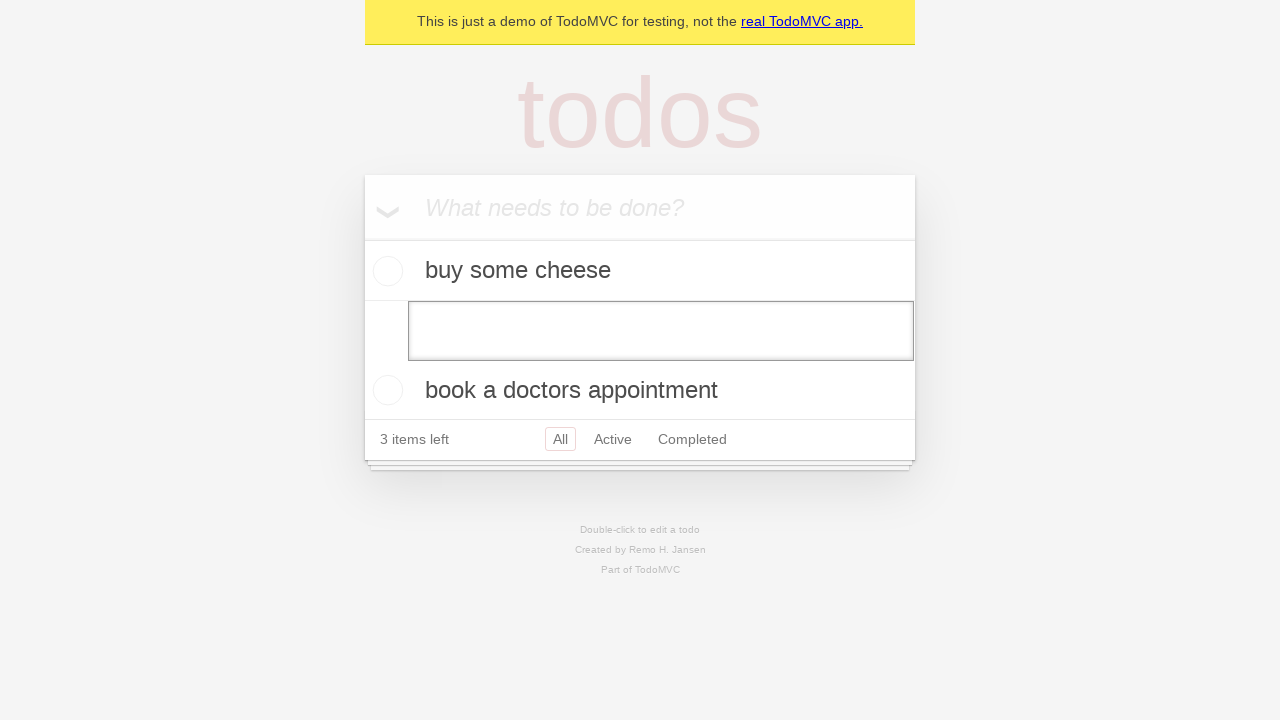

Pressed Enter to confirm empty edit, removing todo item on internal:testid=[data-testid="todo-item"s] >> nth=1 >> internal:role=textbox[nam
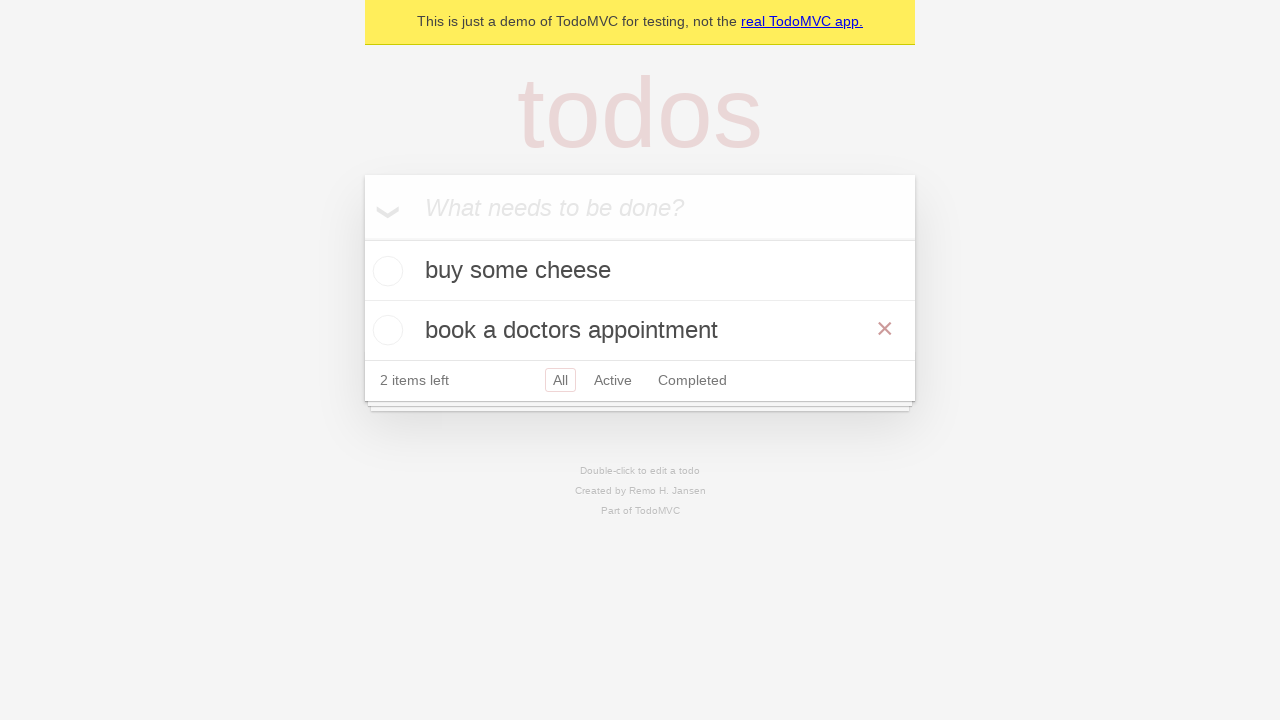

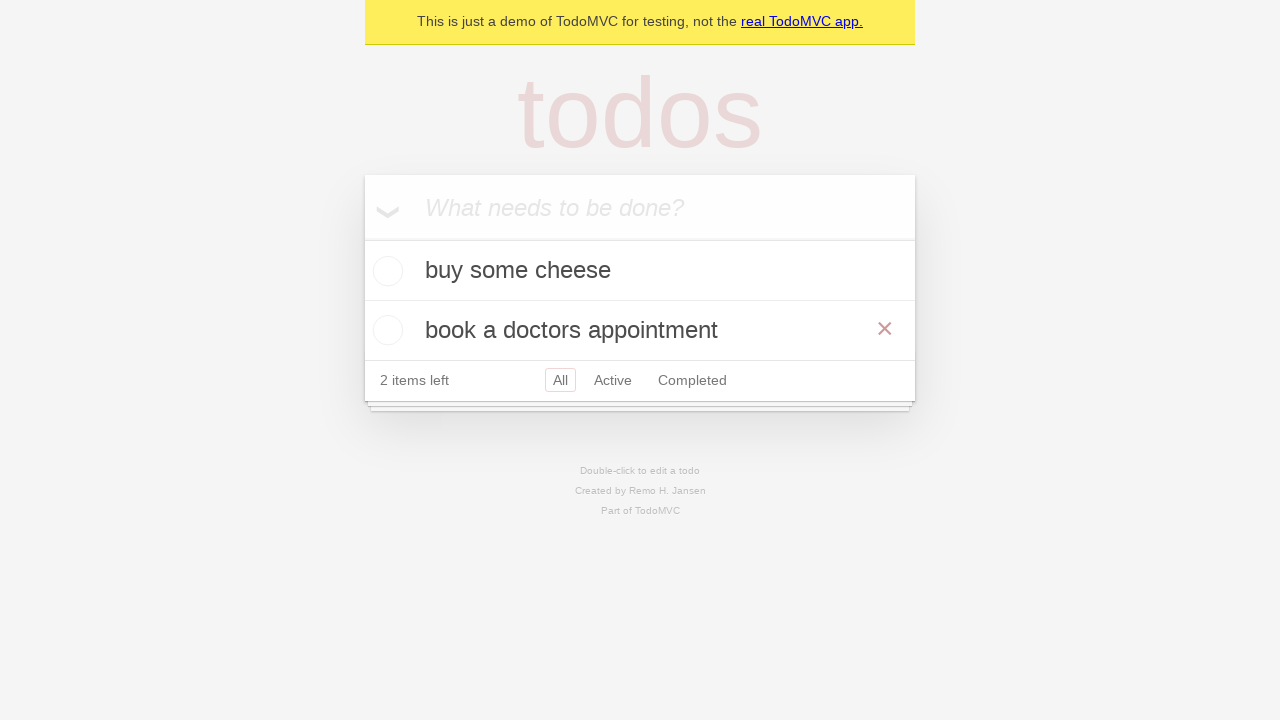